Tests browser window handling by clicking a link that opens a new window, then switching between parent and child windows to verify titles

Starting URL: https://opensource-demo.orangehrmlive.com/web/index.php/auth/login

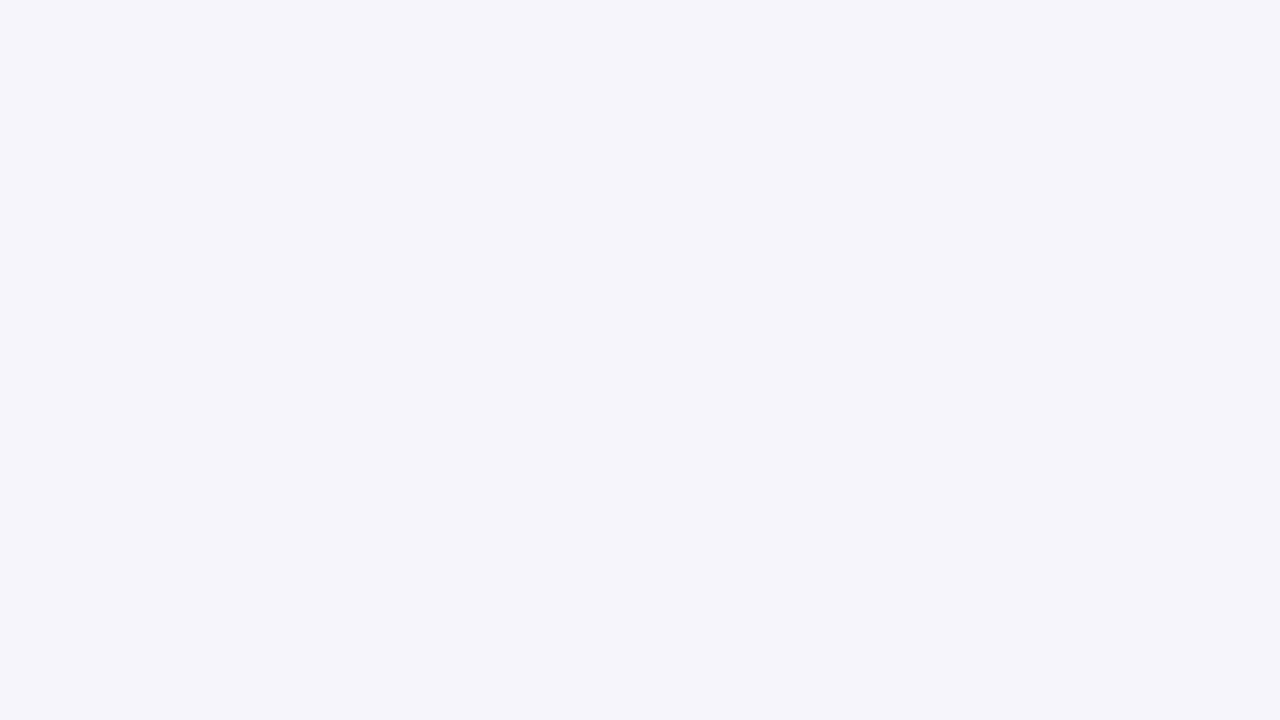

Clicked OrangeHRM, Inc link and new window opened at (497, 647) on xpath=//a[normalize-space()='OrangeHRM, Inc']
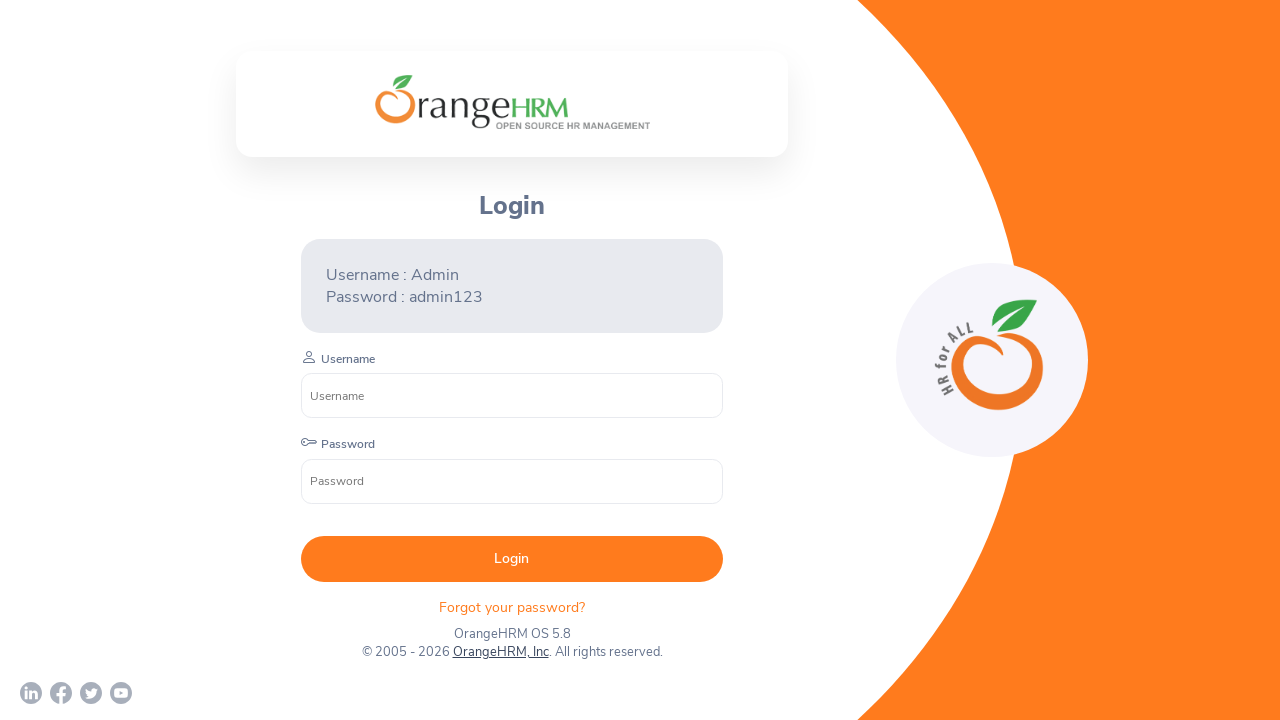

Retrieved new page object from window
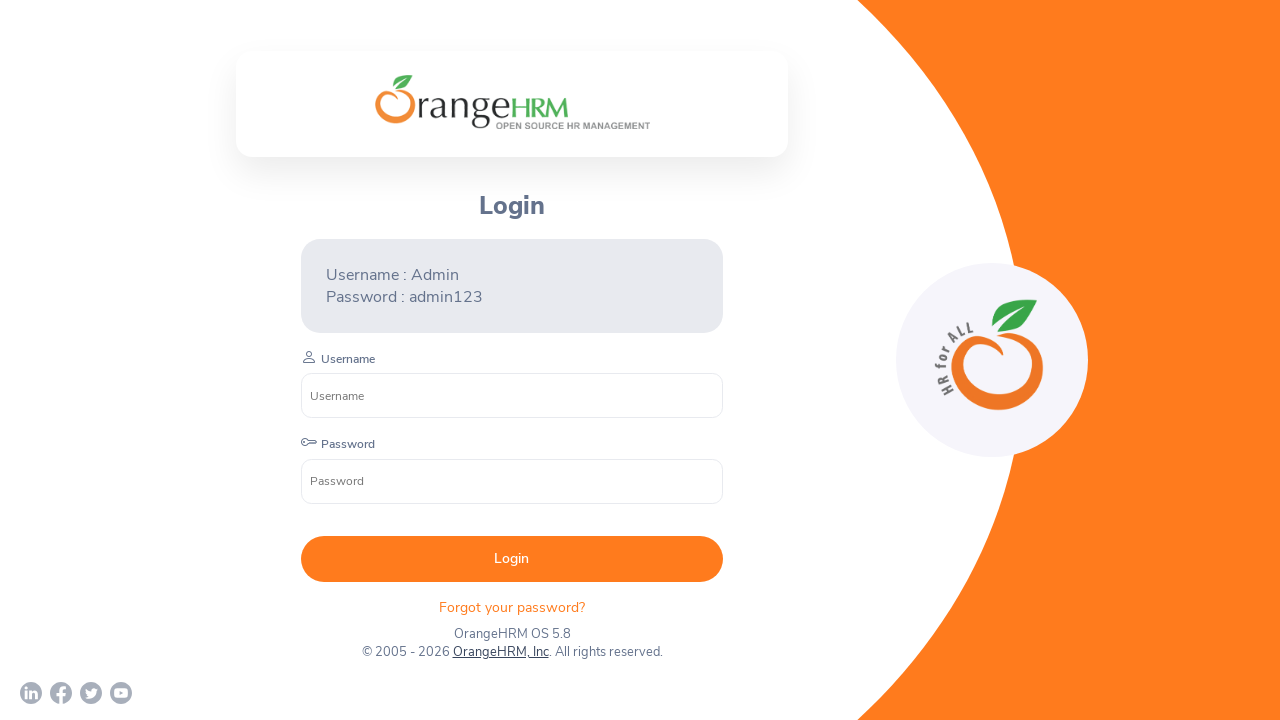

New page finished loading
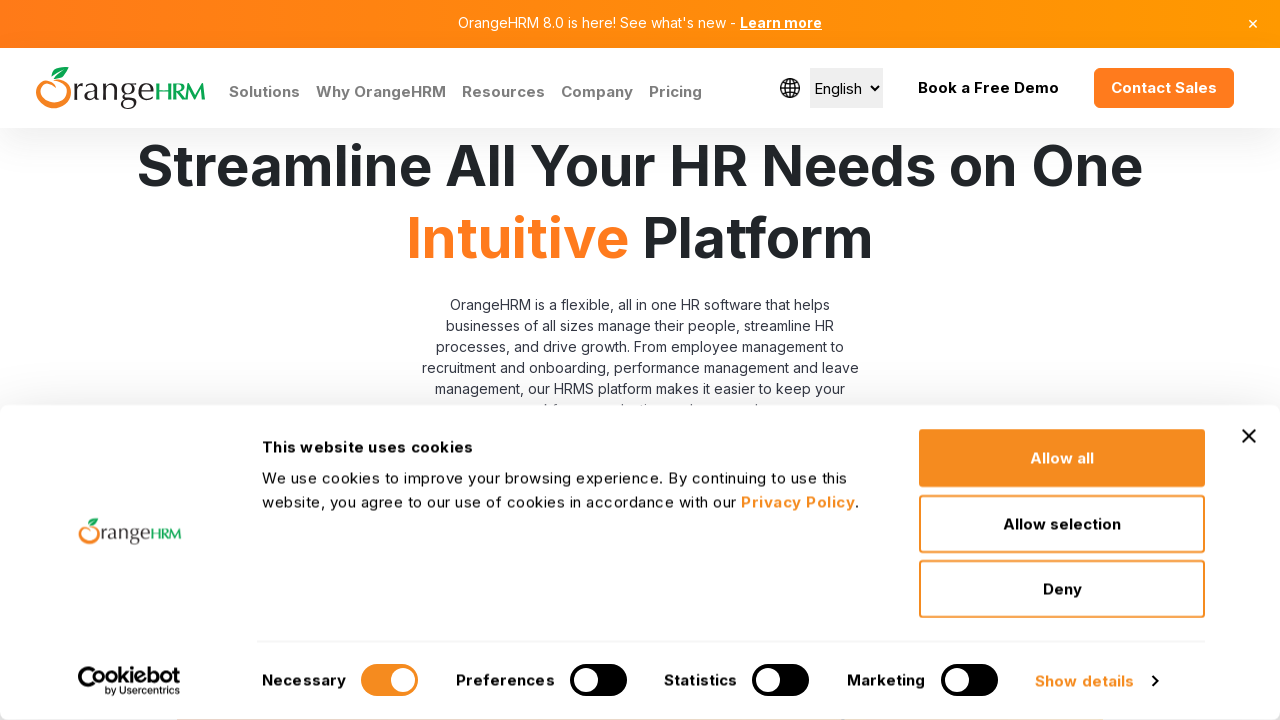

Retrieved all pages from browser context
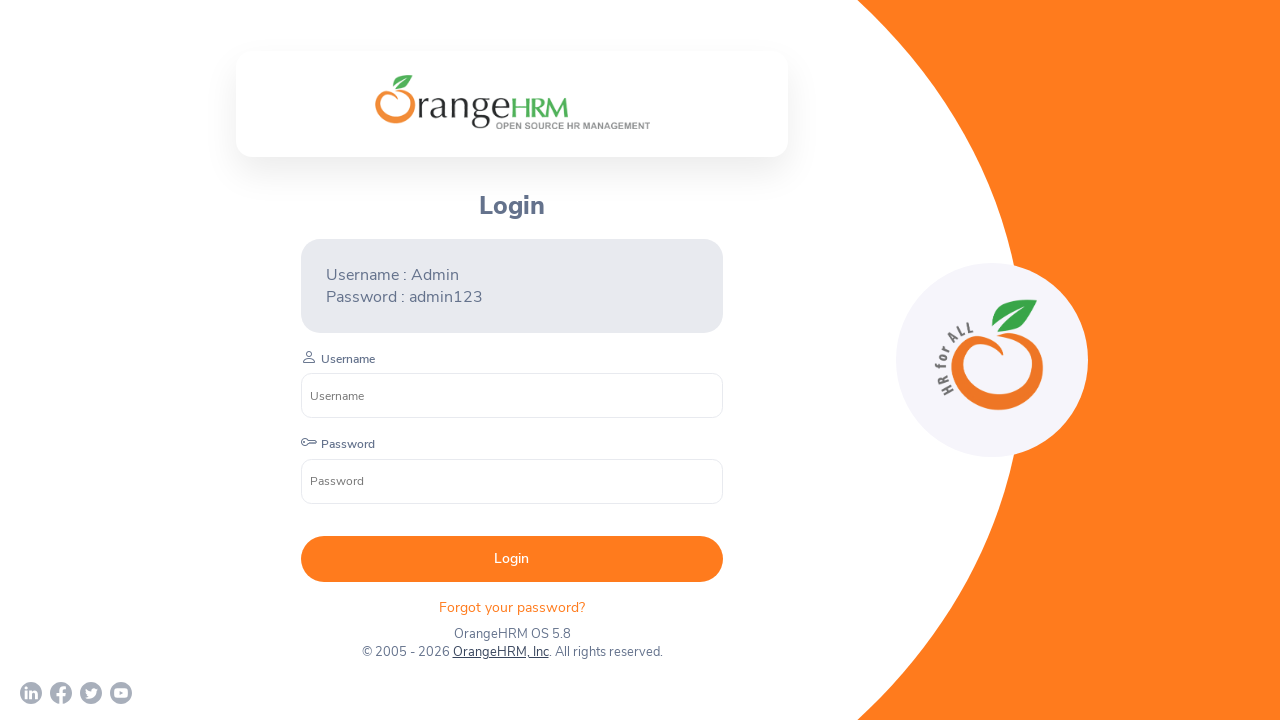

Switched to window with title: OrangeHRM
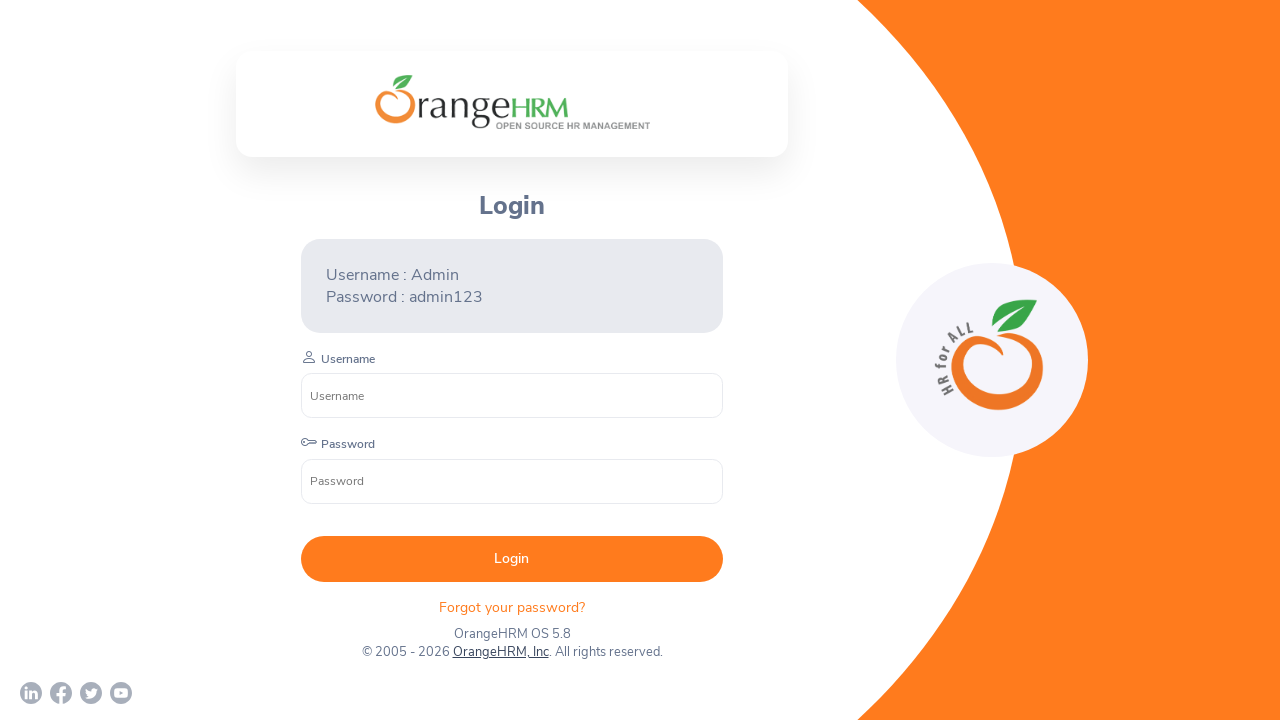

Switched to window with title: Human Resources Management Software | HRMS | OrangeHRM
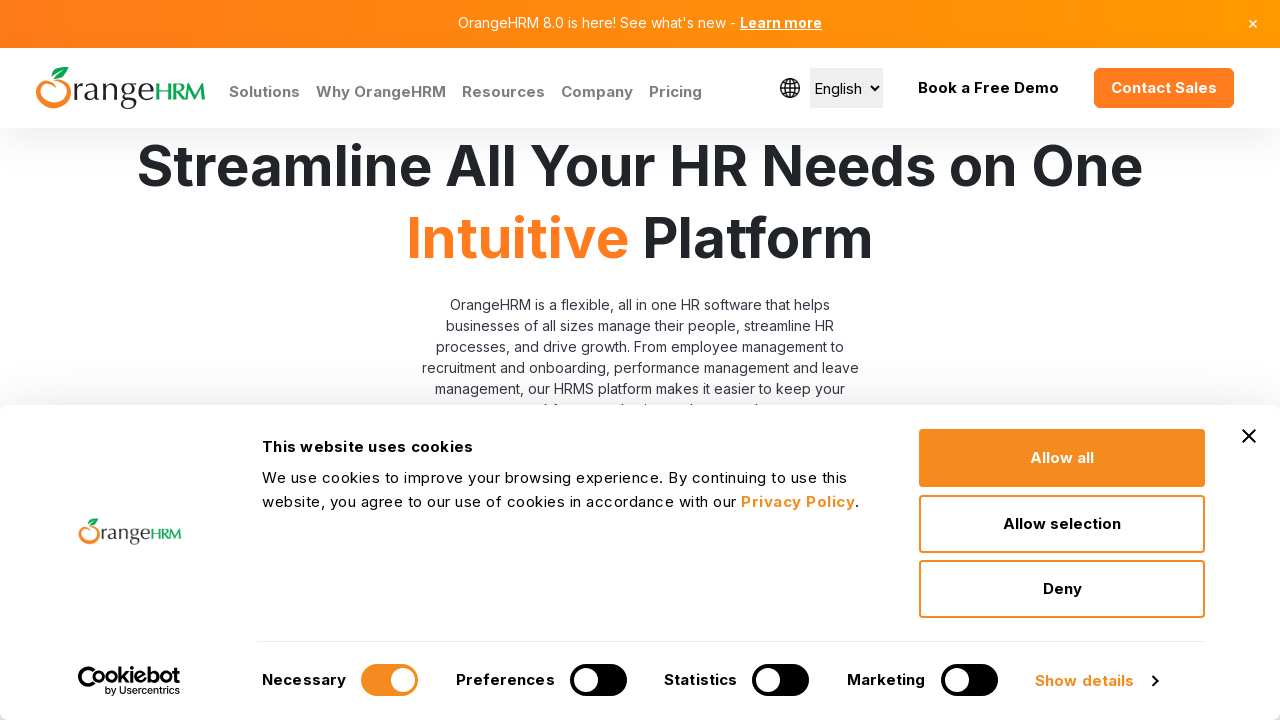

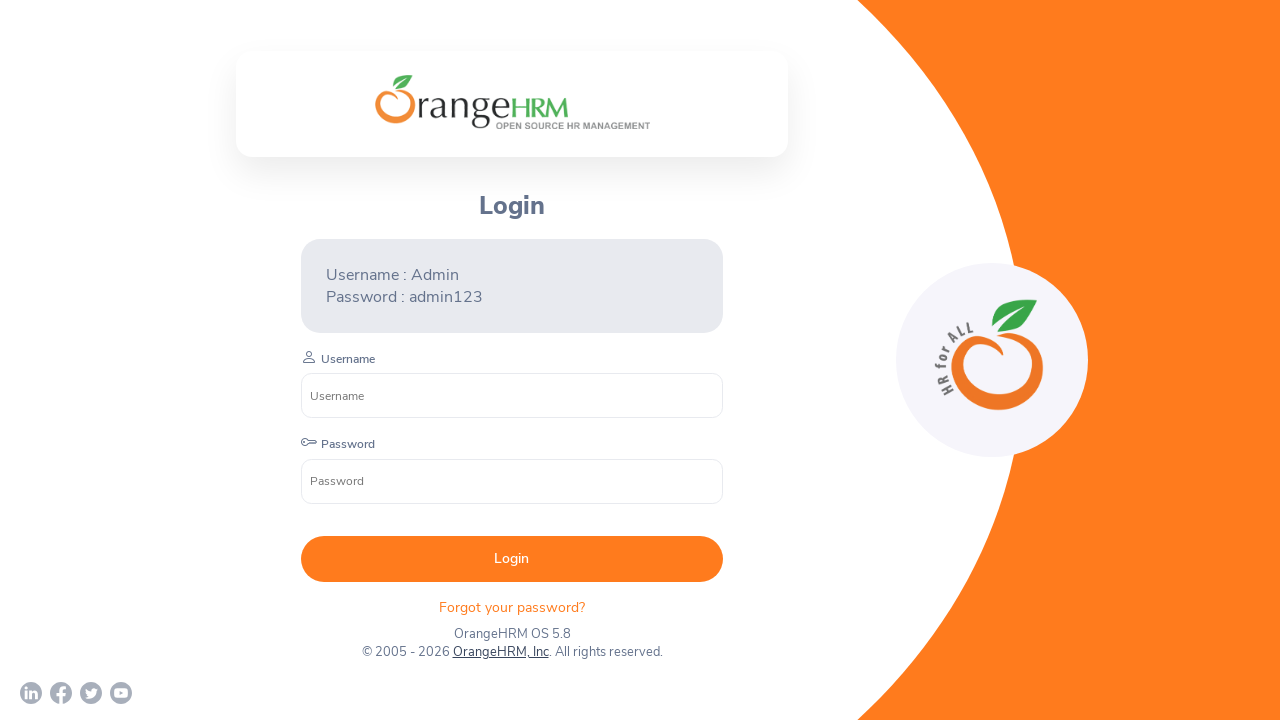